Tests dynamic loading by clicking a start button and verifying the text that appears after loading completes

Starting URL: https://automationfc.github.io/dynamic-loading/

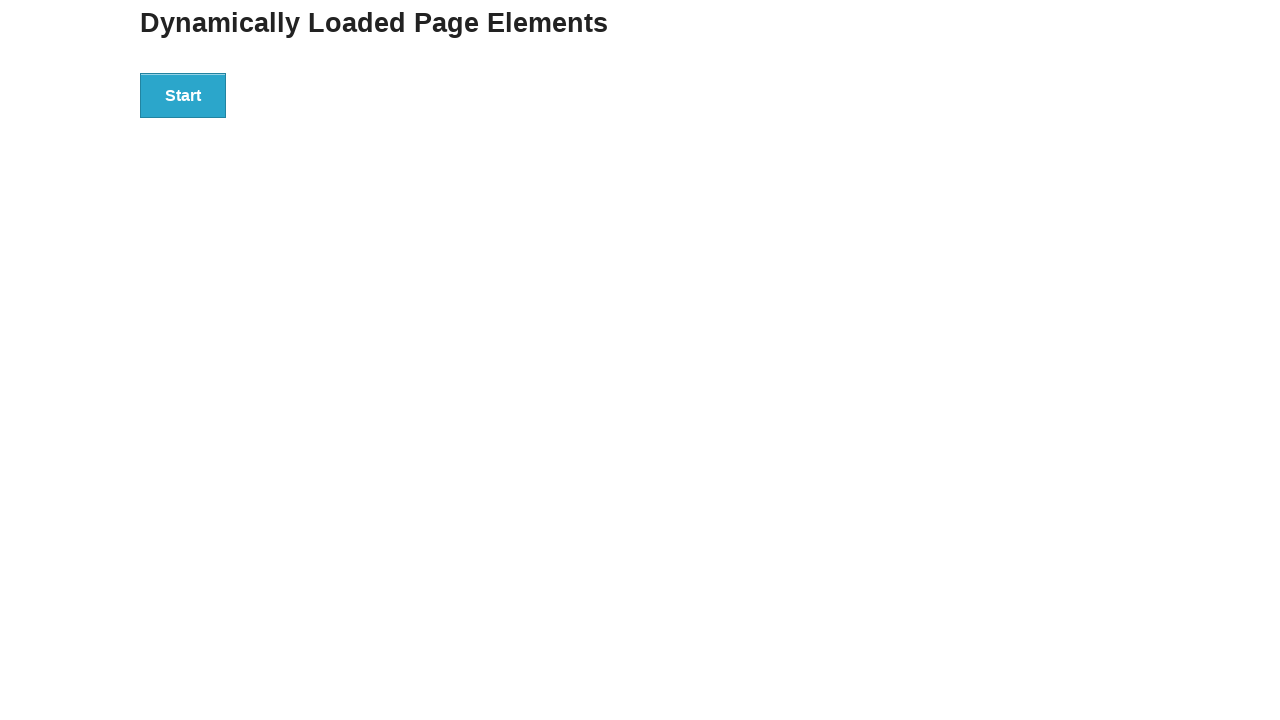

Clicked start button to trigger dynamic loading at (183, 95) on div#start>button
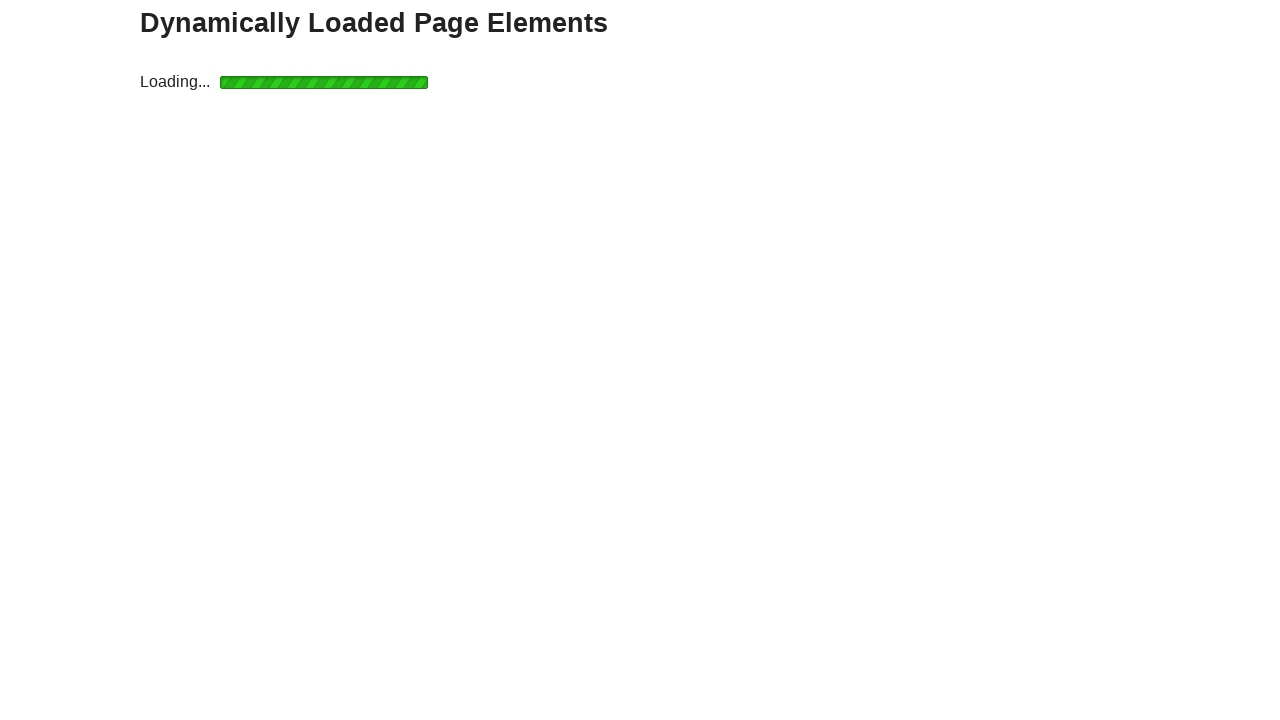

Waited for finish element with h4 text to become visible
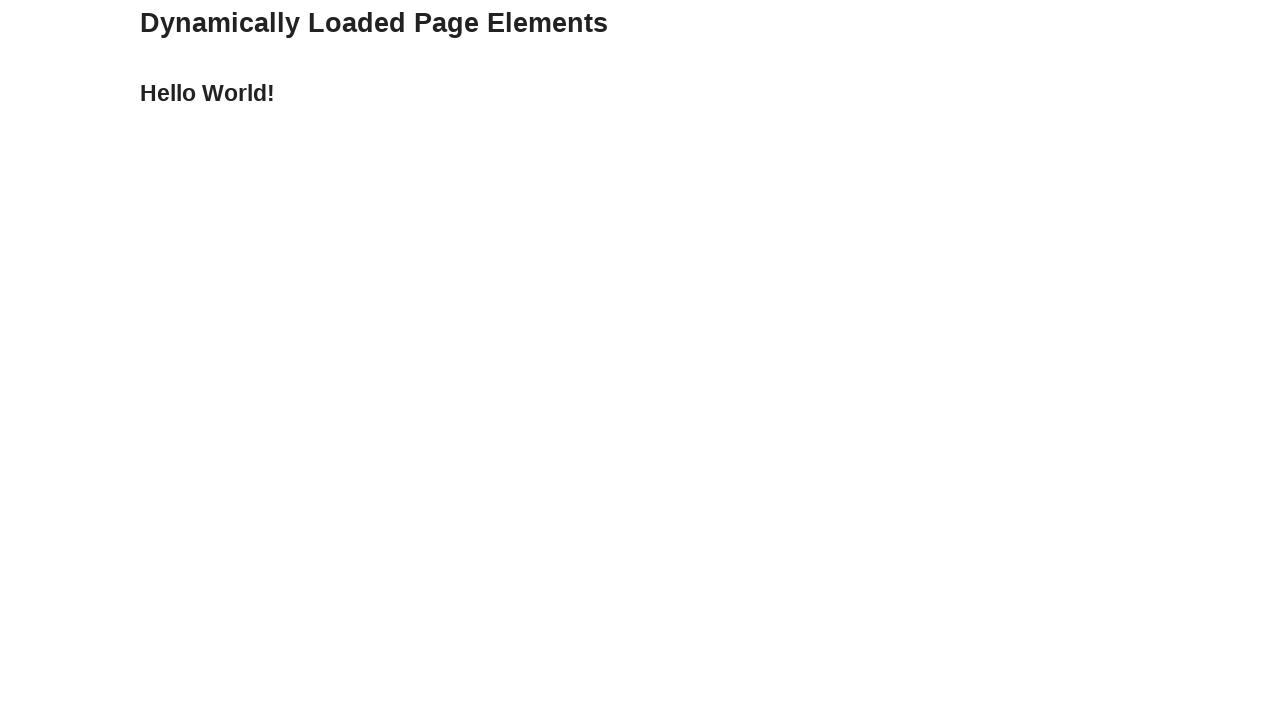

Verified that loaded text content equals 'Hello World!'
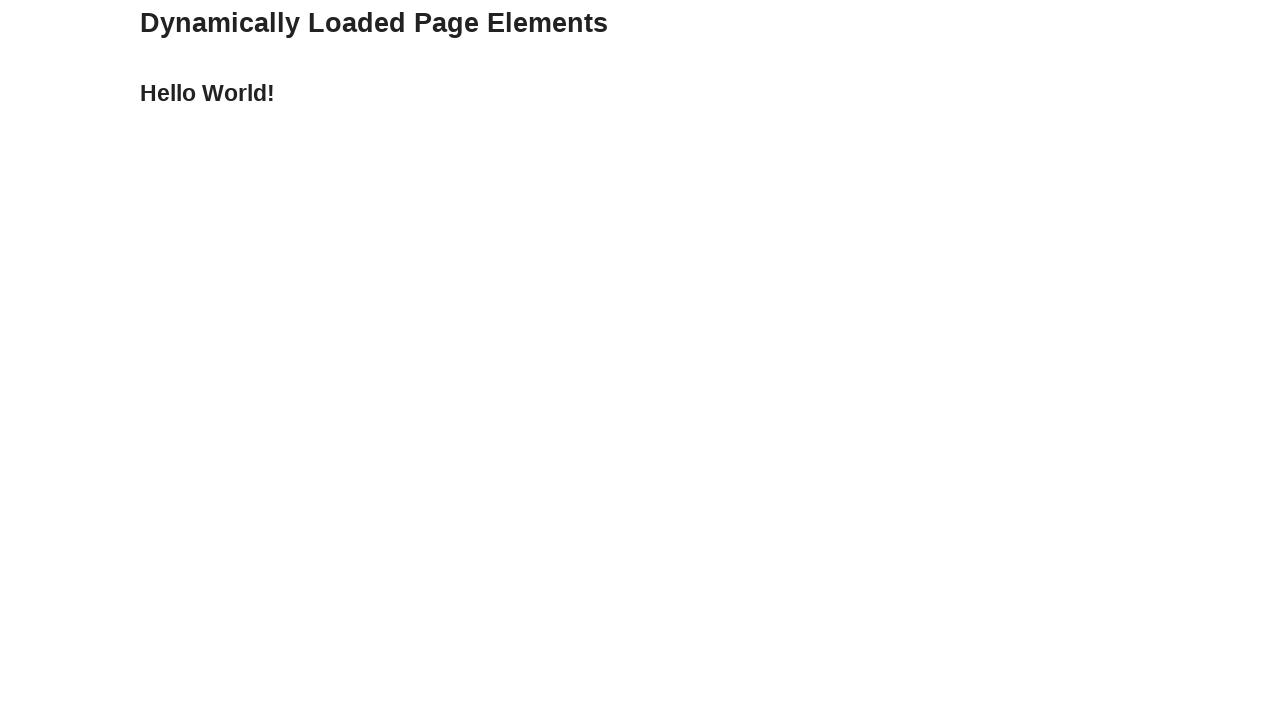

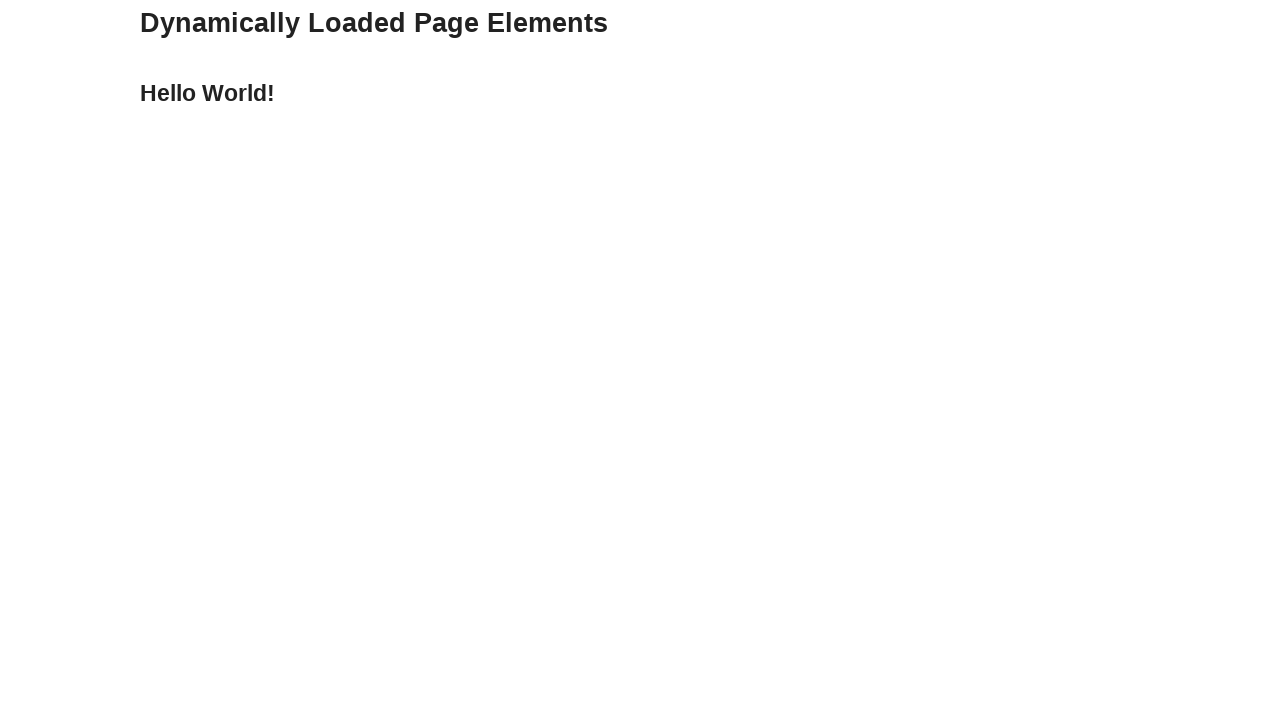